Navigates to the Hibbert Ordering QA site and verifies the page loads by checking the title is present

Starting URL: https://qa.hibbertordering.com

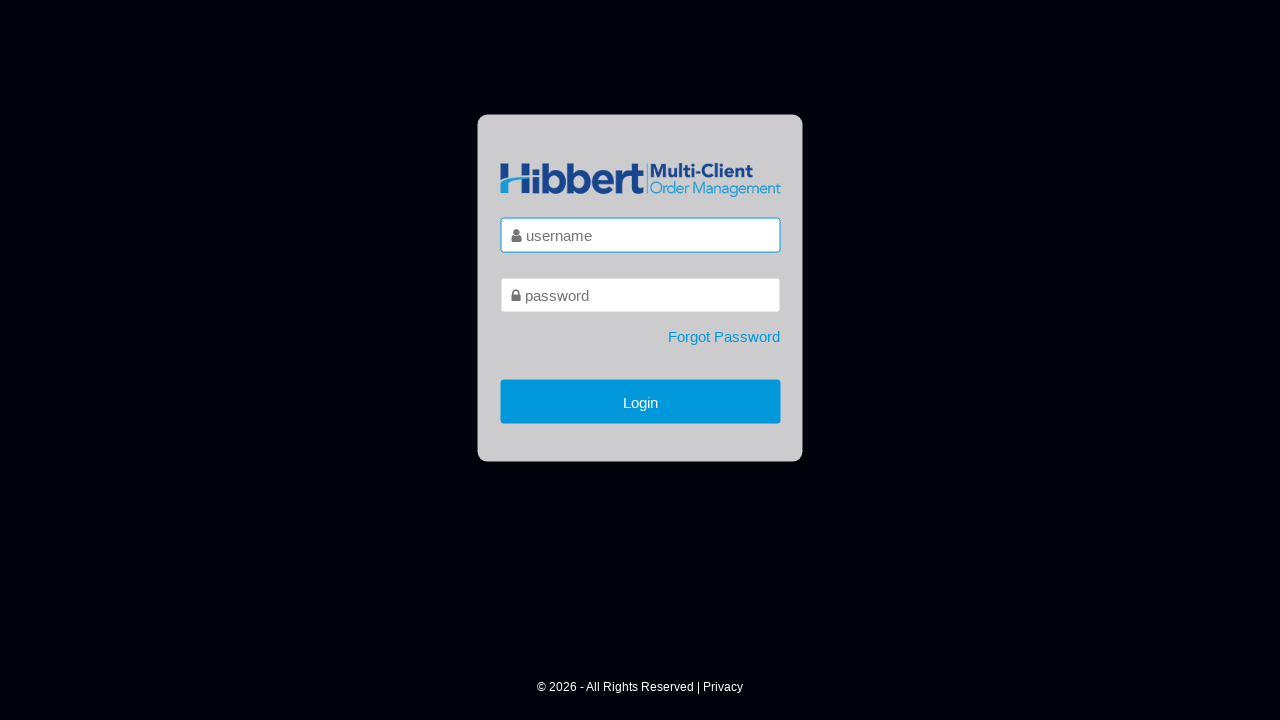

Navigated to Hibbert Ordering QA site at https://qa.hibbertordering.com
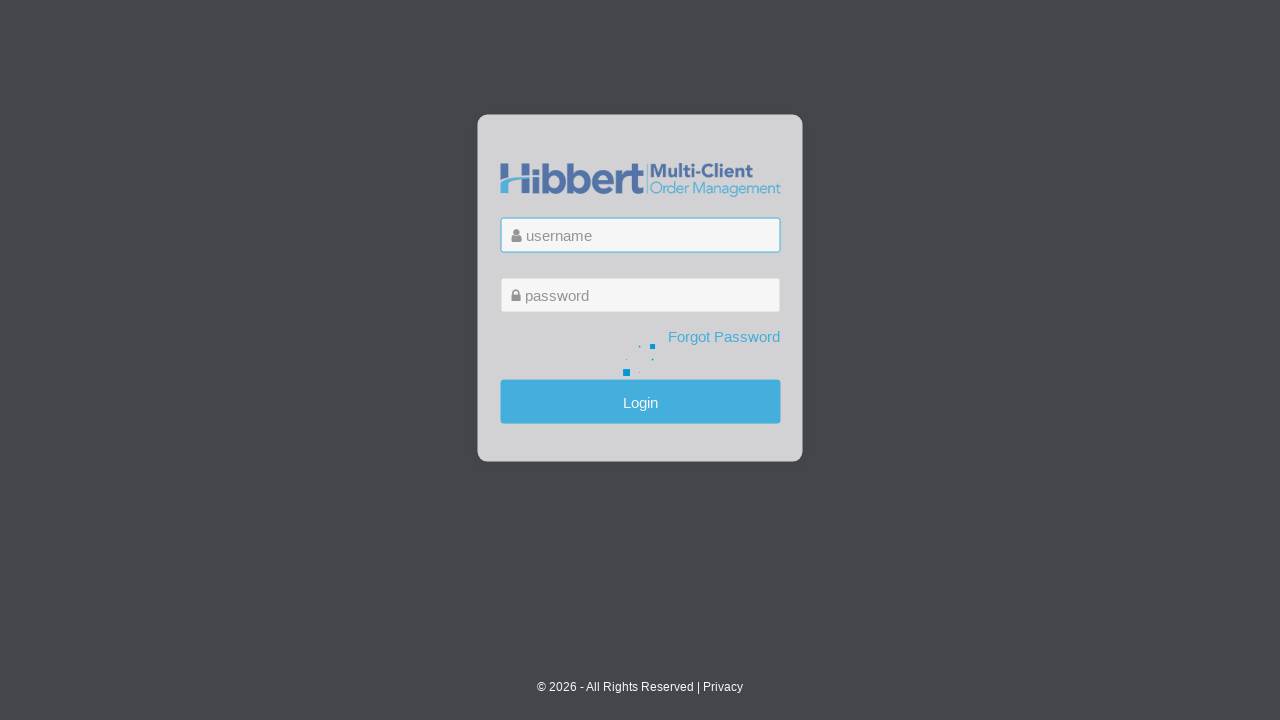

Page fully loaded with DOM content ready
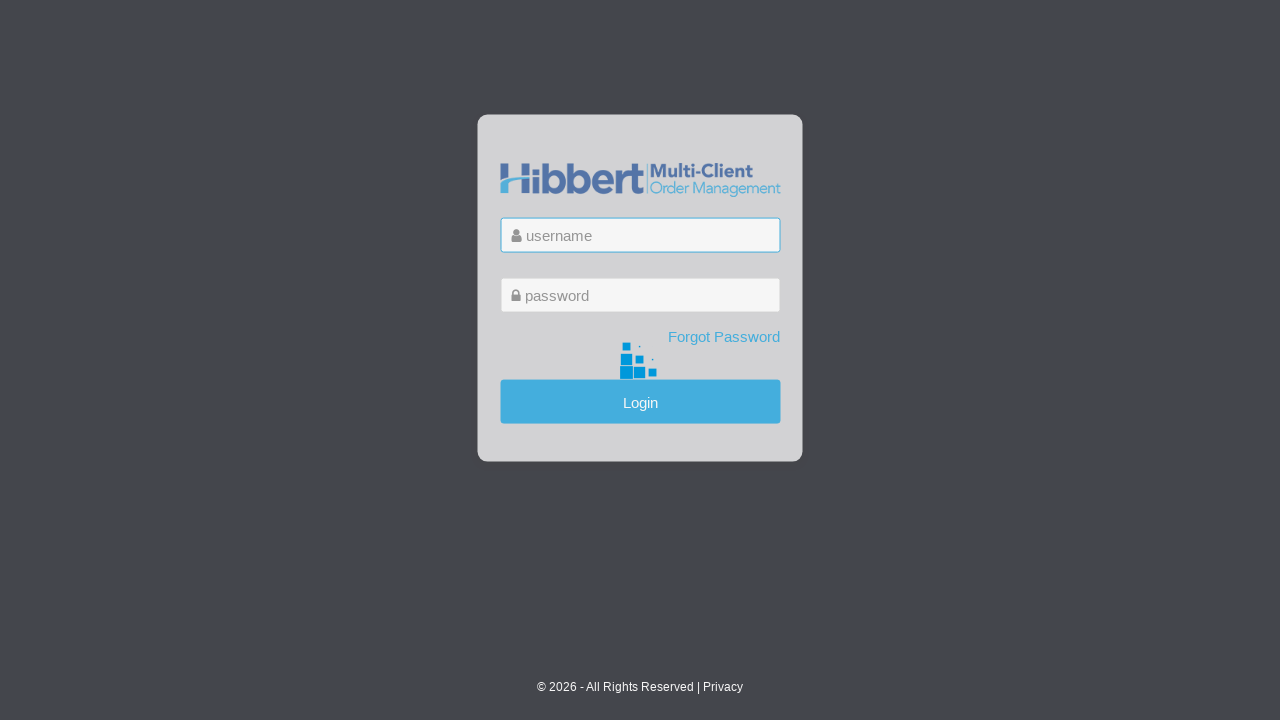

Retrieved page title: Multi-Client Order Management
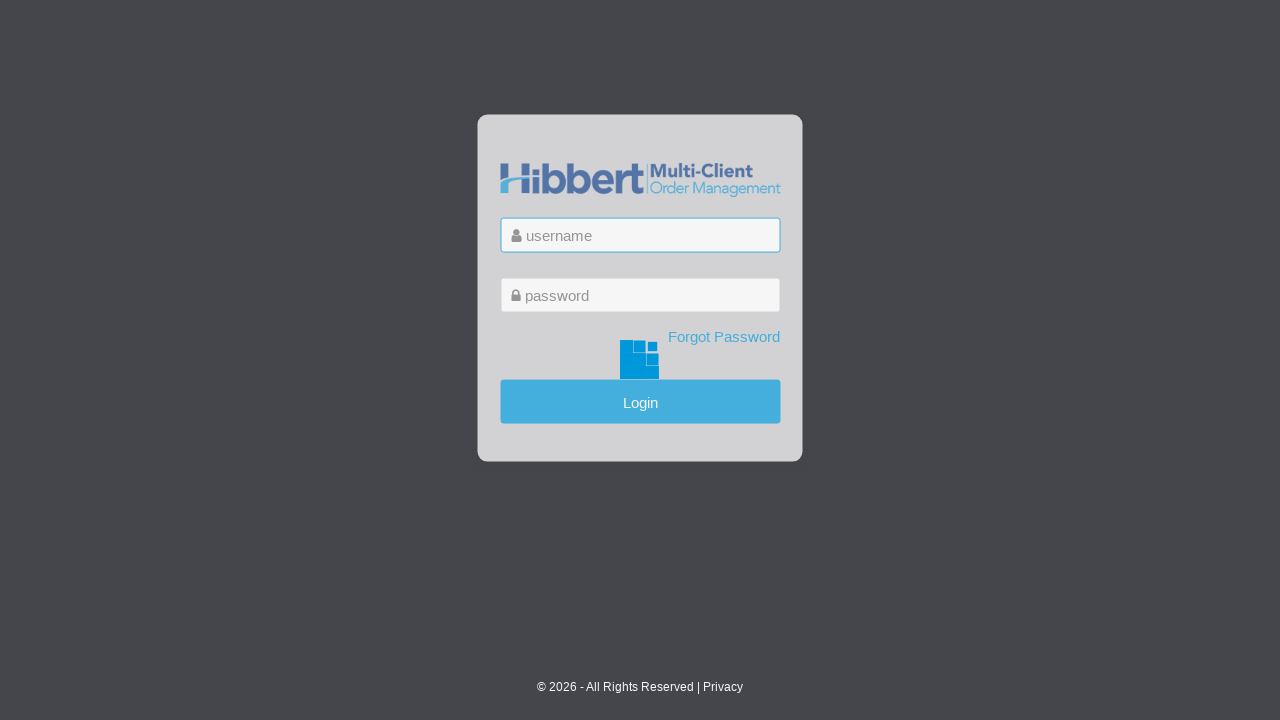

Verified page title is present and not None
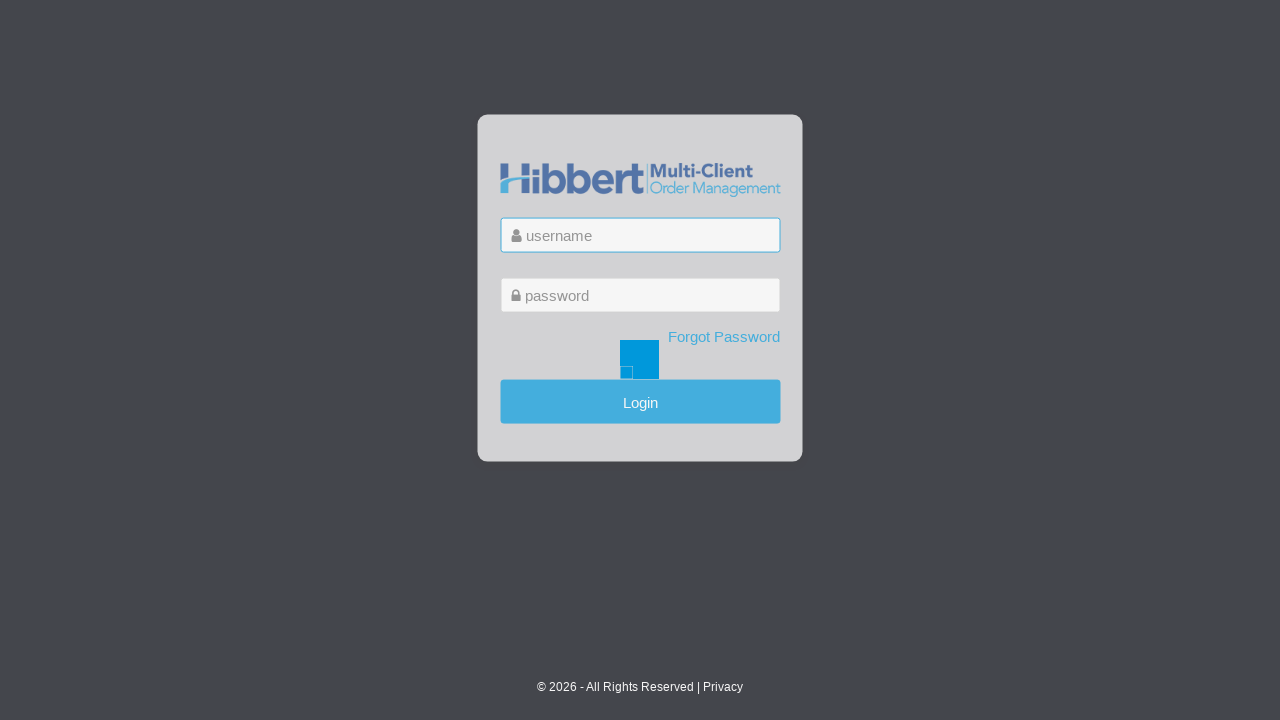

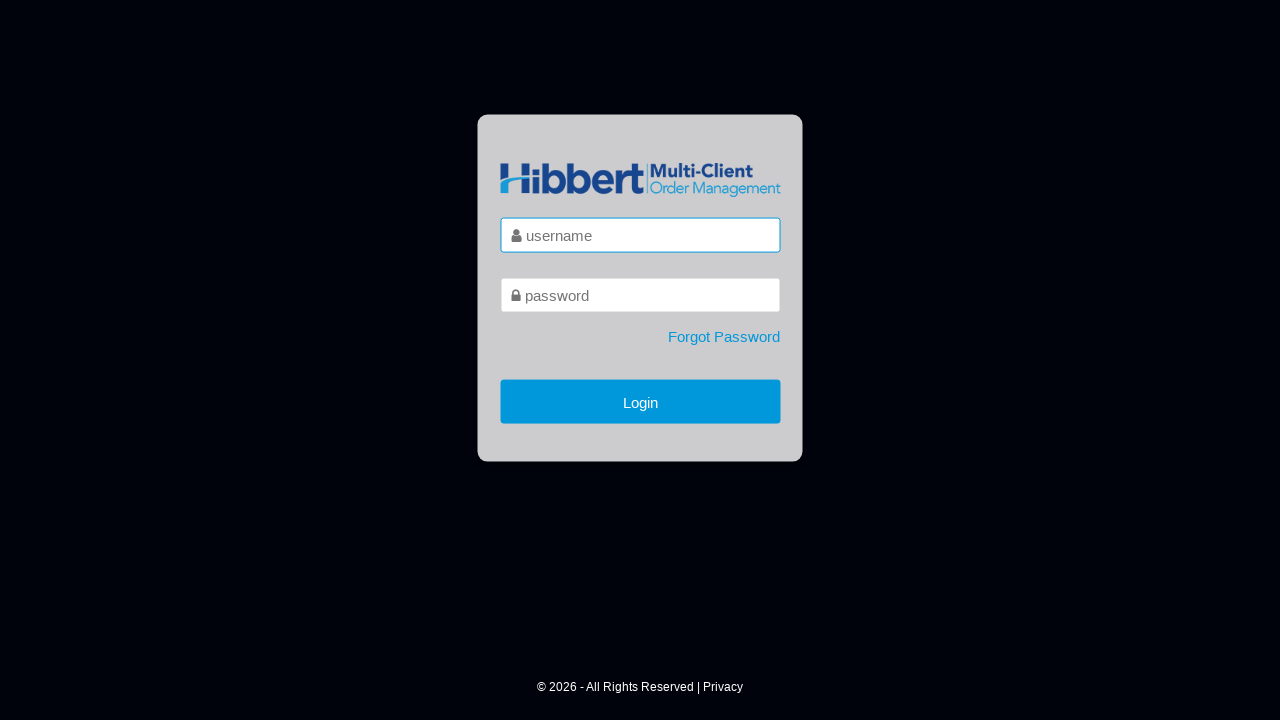